Tests finding a link by calculated text value, clicking it to navigate to a form, then filling out personal information fields (first name, last name, city, country) and submitting the form.

Starting URL: http://suninjuly.github.io/find_link_text.html

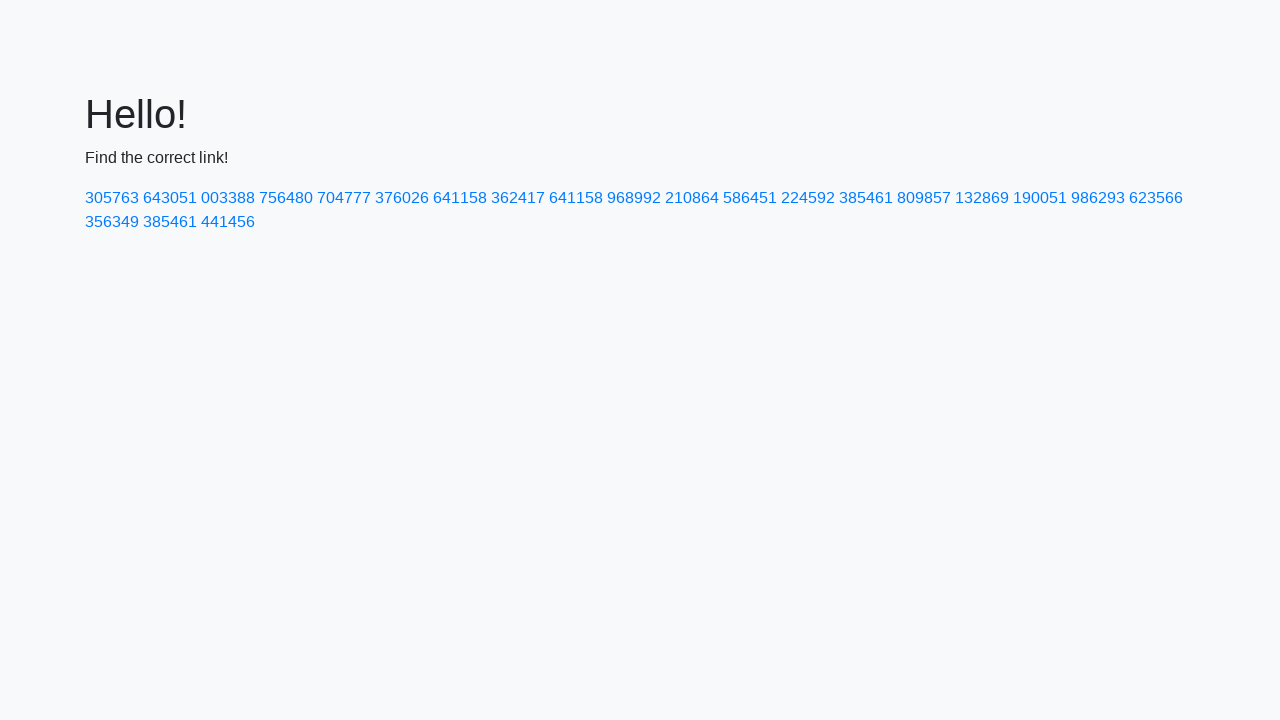

Clicked link with calculated text value (224592) at (808, 198) on text=224592
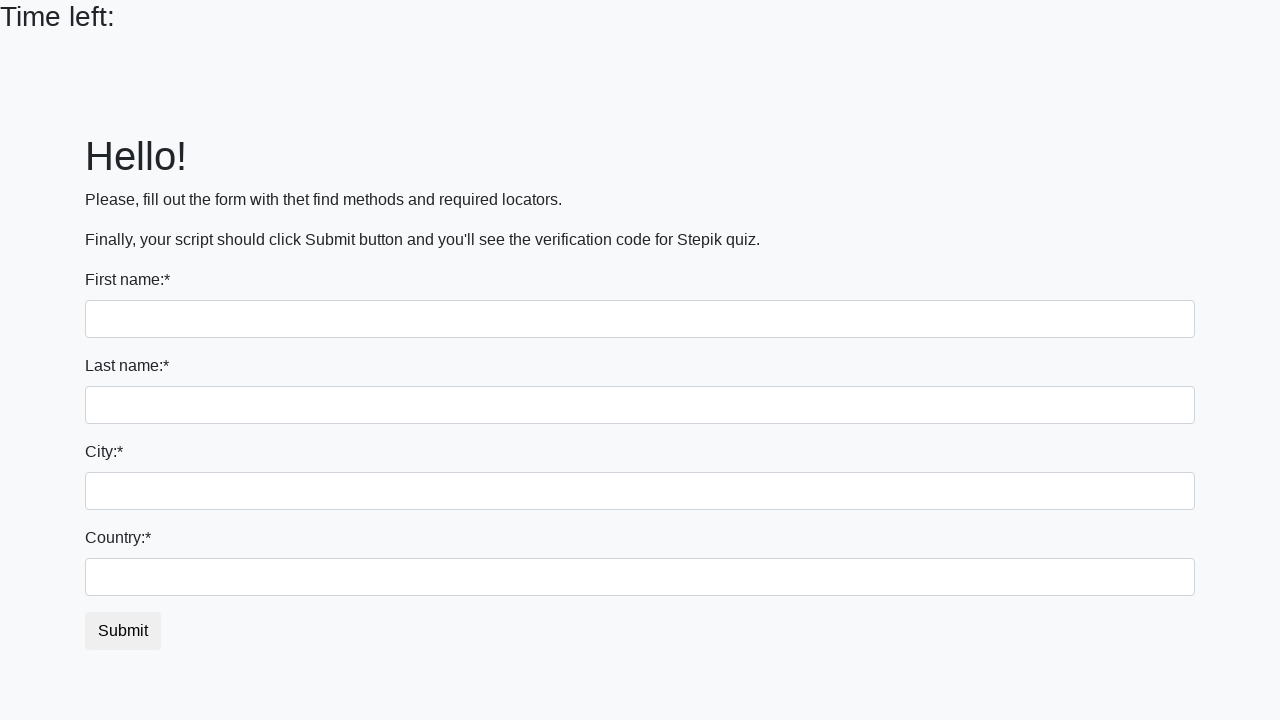

Filled first name field with 'Ivan' on input >> nth=0
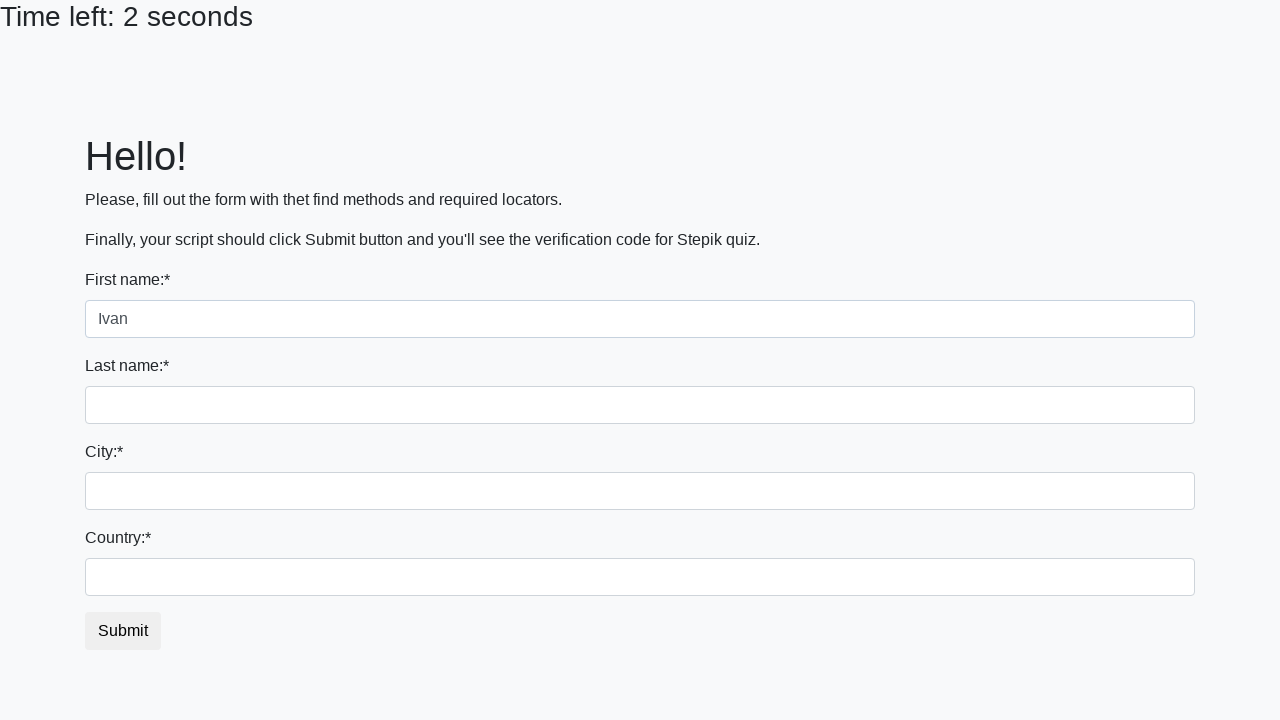

Filled last name field with 'Petrov' on input[name='last_name']
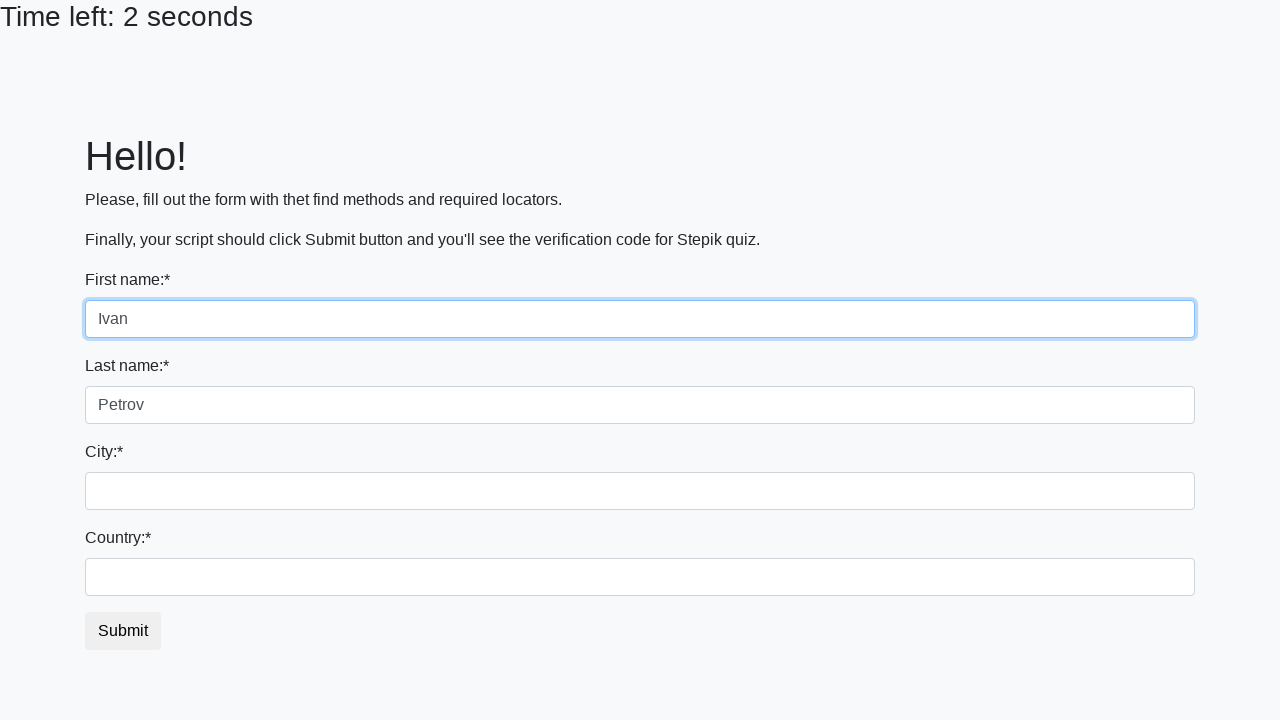

Filled city field with 'Smolensk' on .city
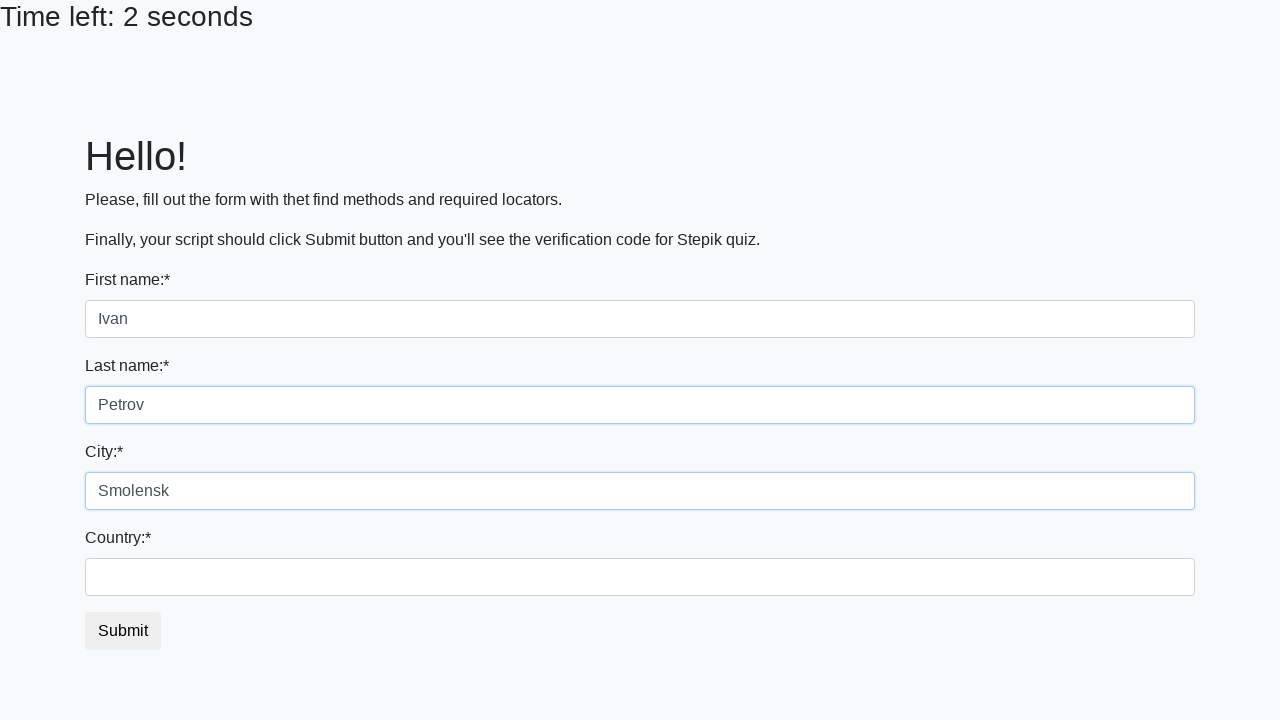

Filled country field with 'Russia' on #country
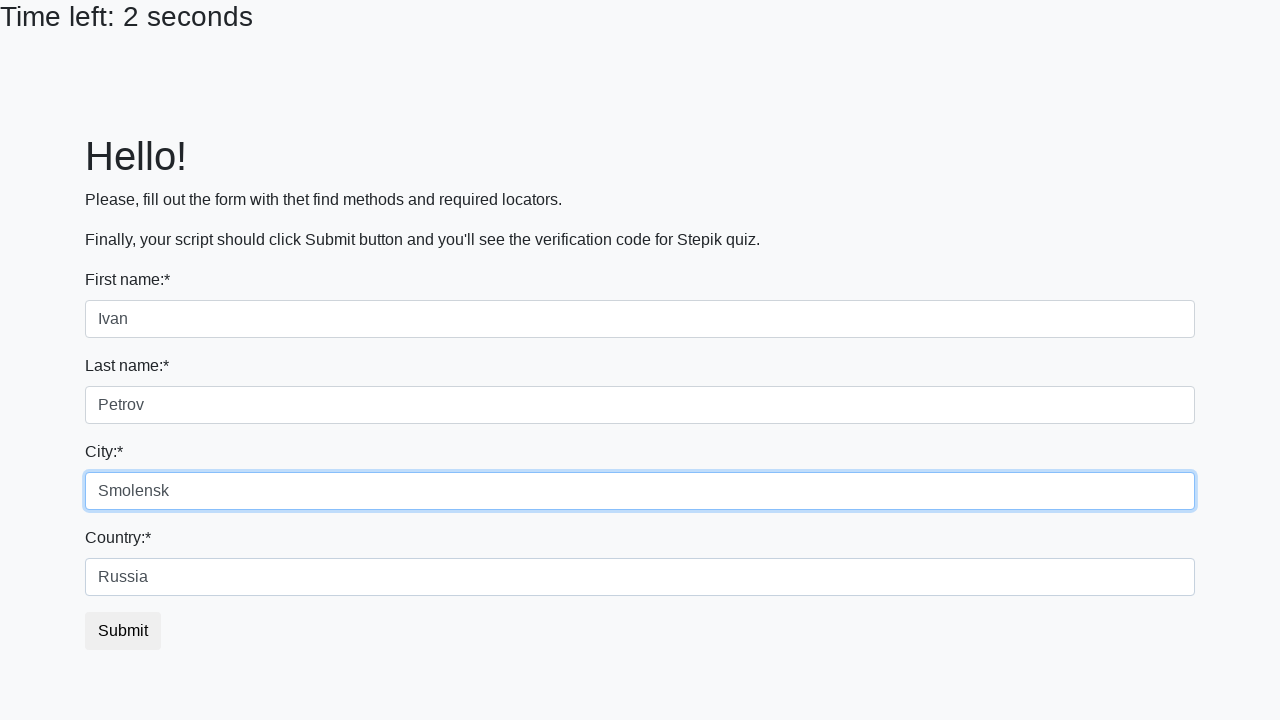

Clicked submit button to submit form at (123, 631) on button.btn.btn-default
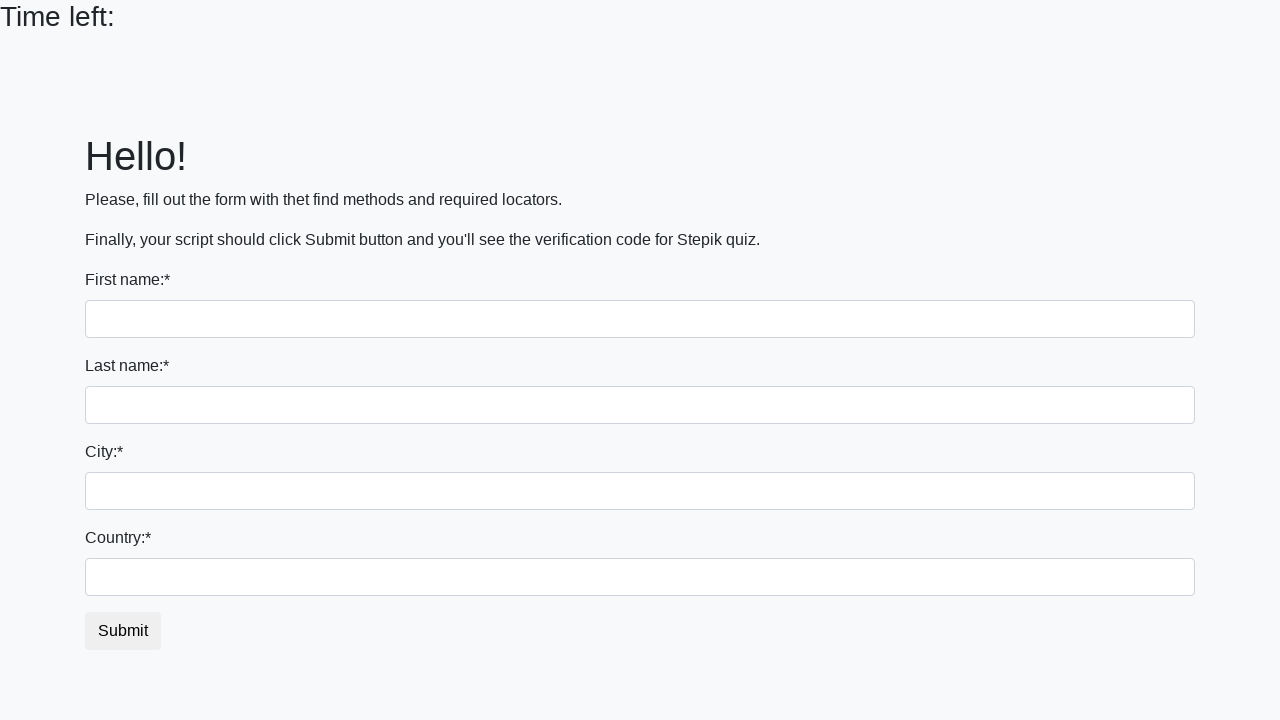

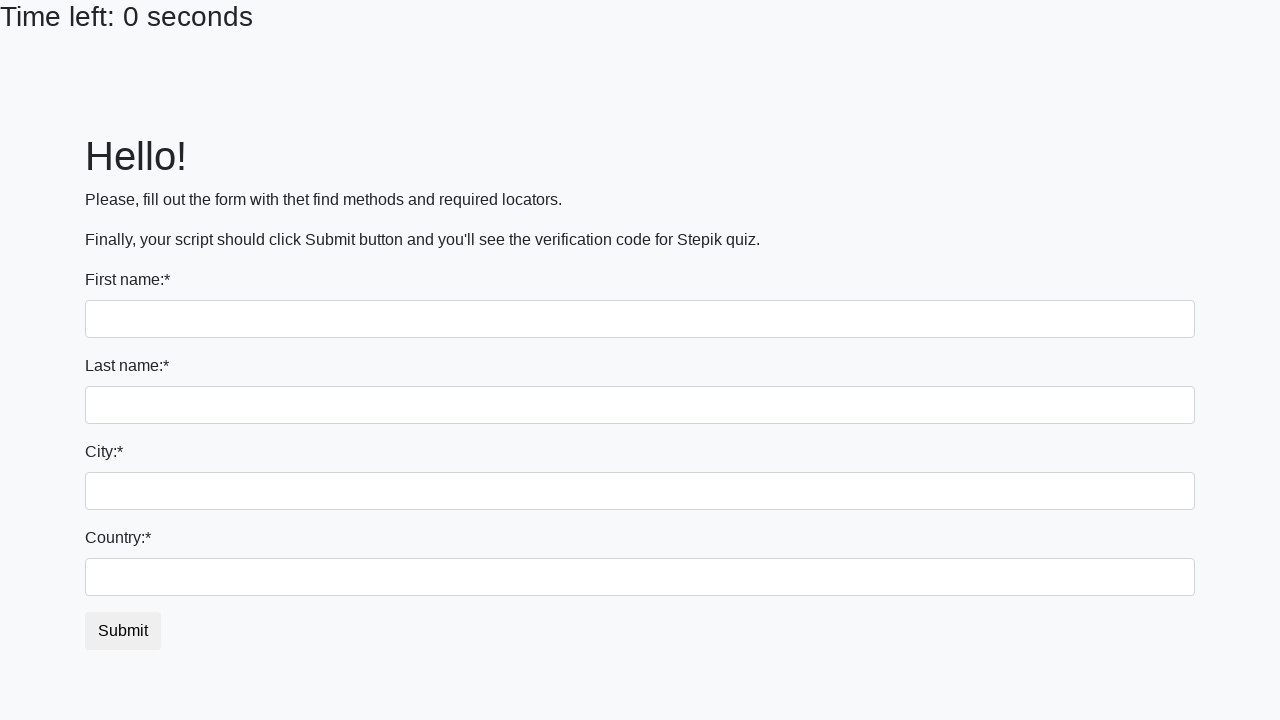